Tests checkbox interactions by selecting multiple checkboxes and then deselecting some of them

Starting URL: https://demo.automationtesting.in/Register.html

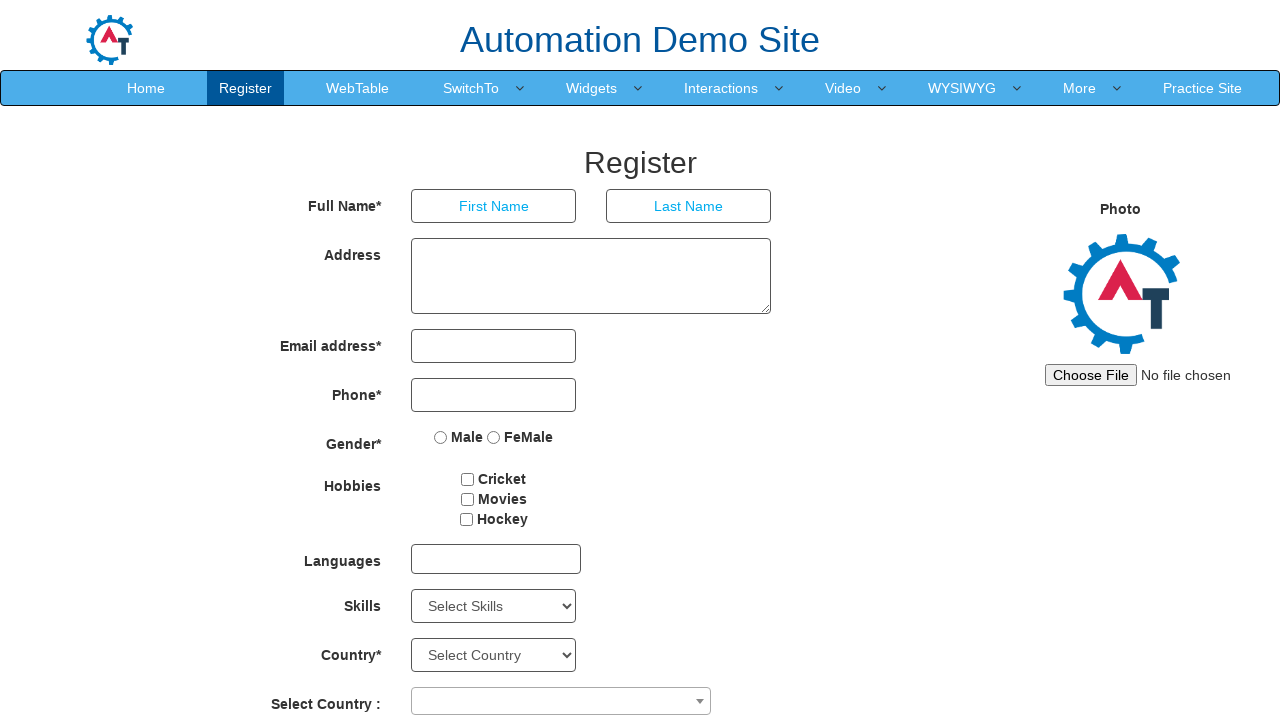

Clicked first checkbox to select it at (468, 479) on #checkbox1
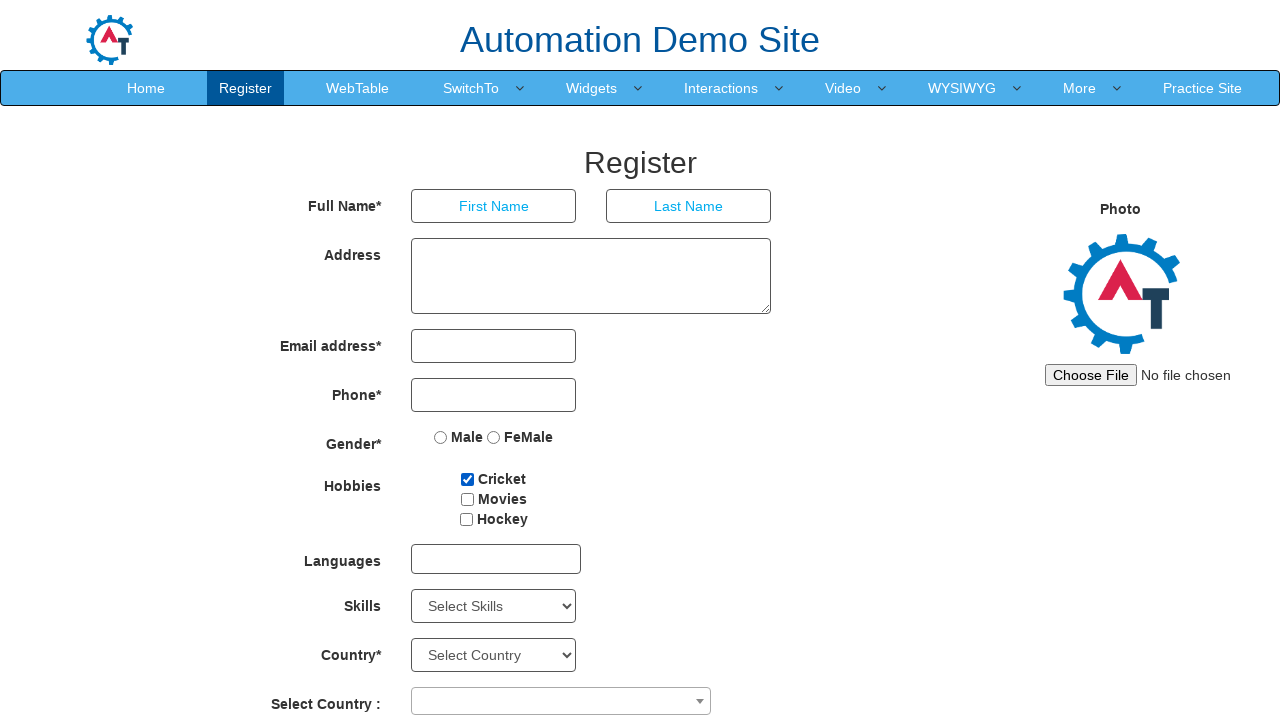

Clicked second checkbox to select it at (467, 499) on #checkbox2
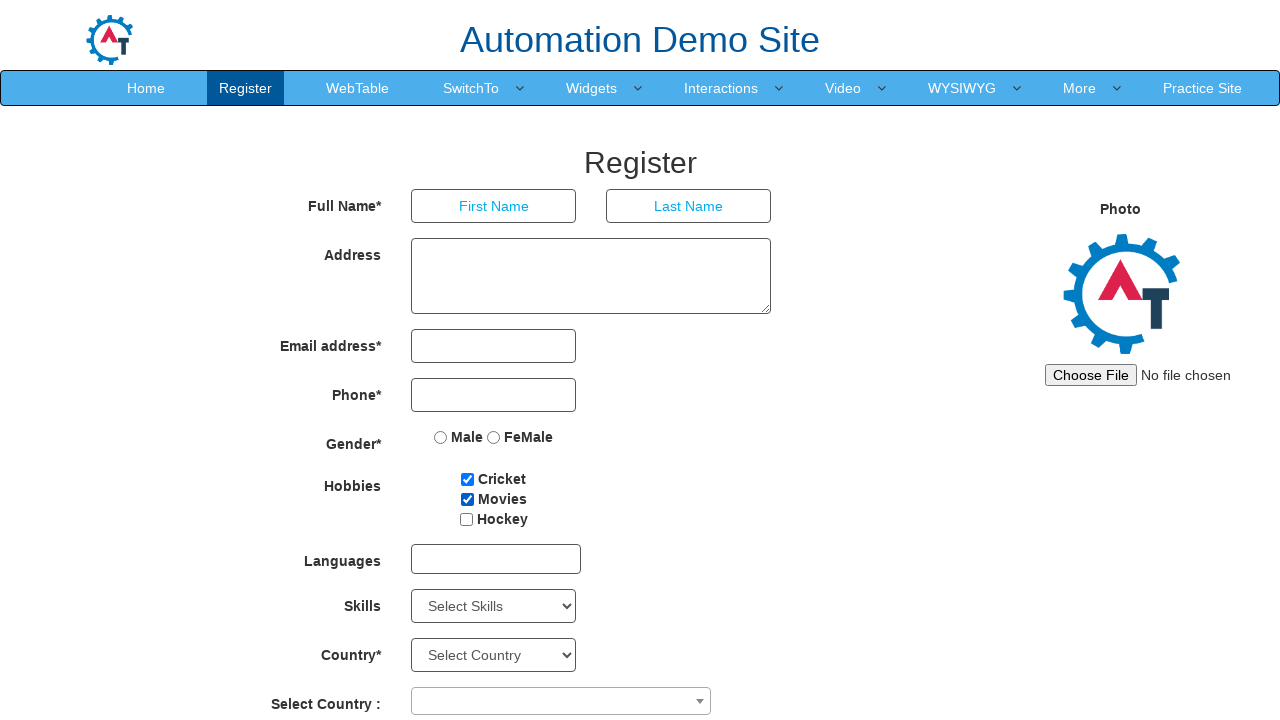

Clicked third checkbox to select it at (466, 519) on #checkbox3
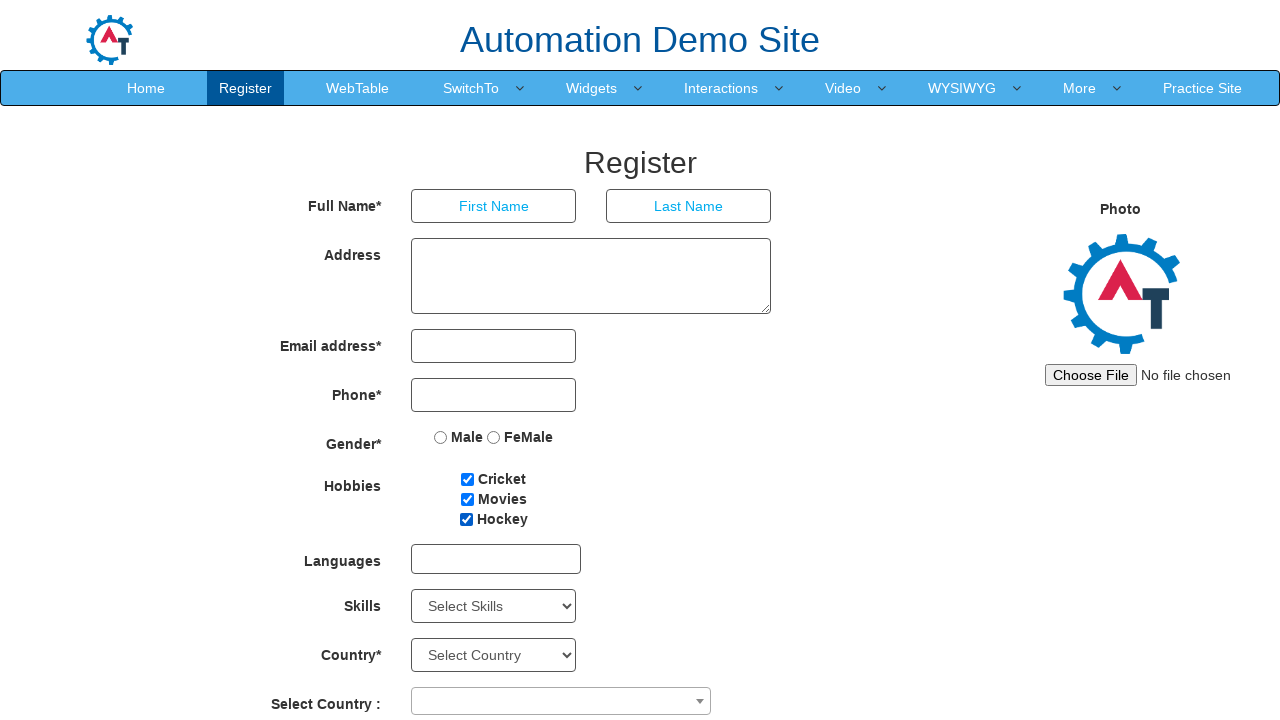

Waited for 1 second
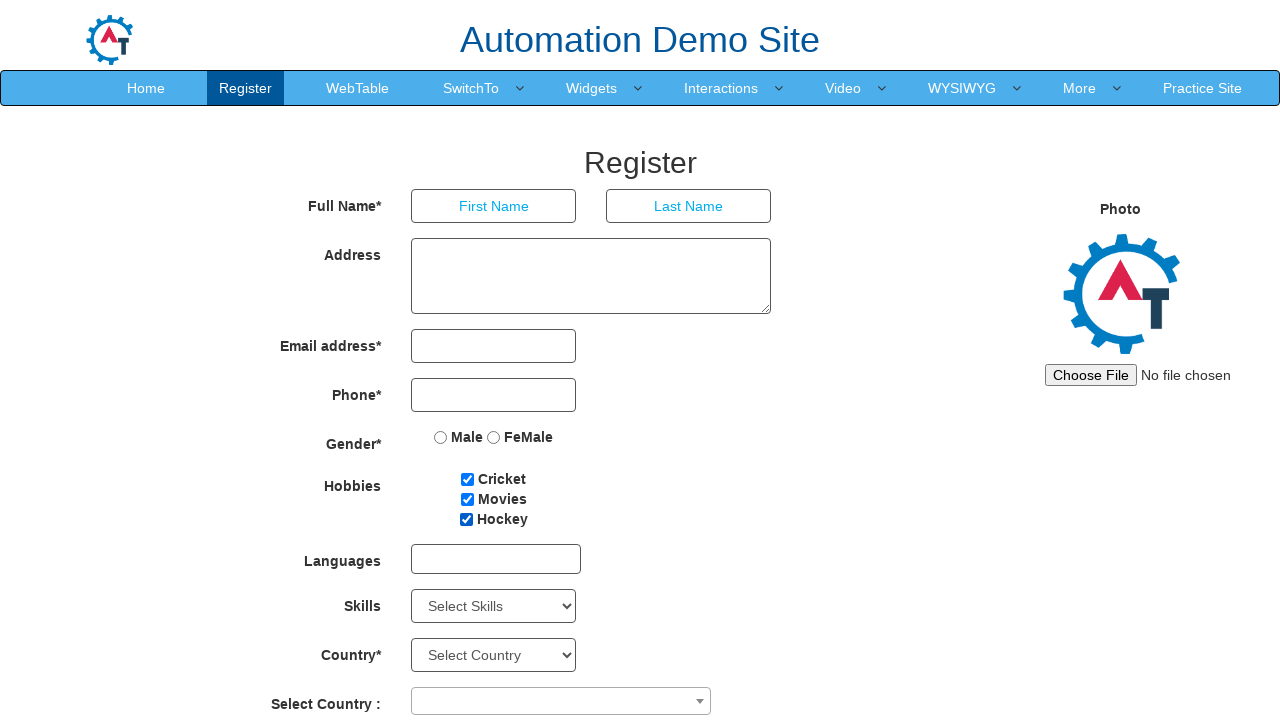

Clicked first checkbox to deselect it at (468, 479) on #checkbox1
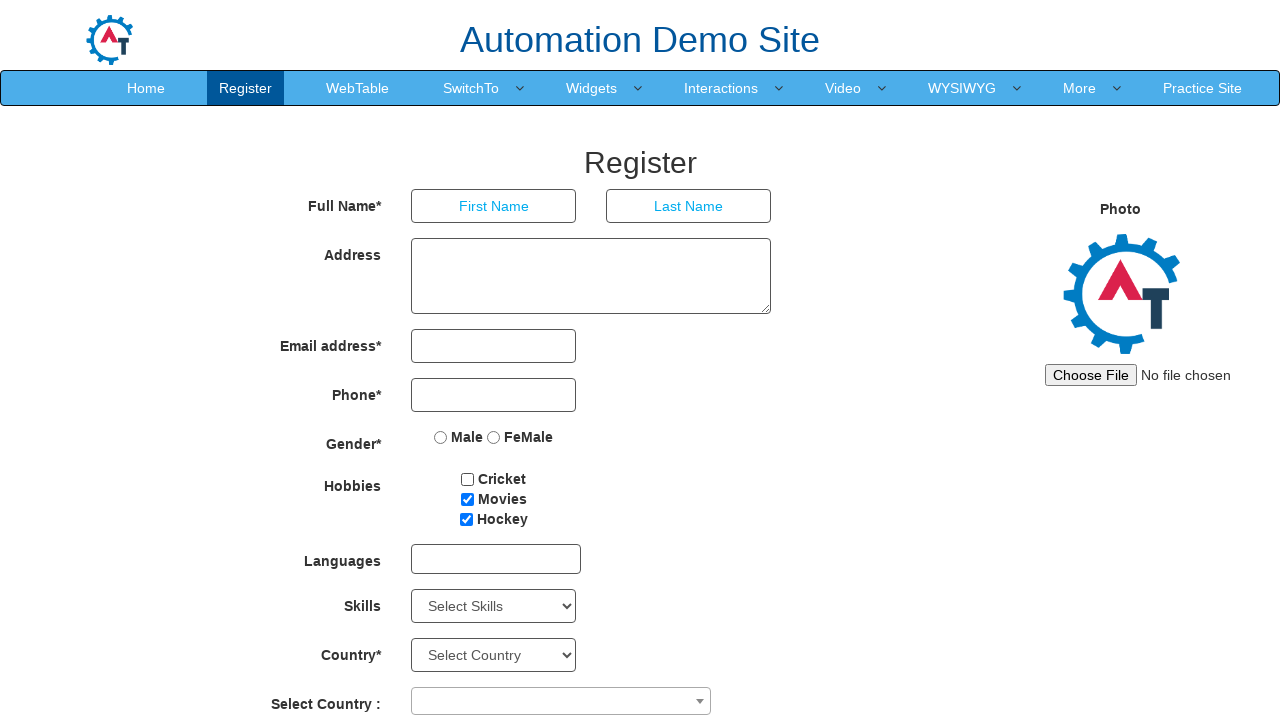

Clicked third checkbox to deselect it at (466, 519) on #checkbox3
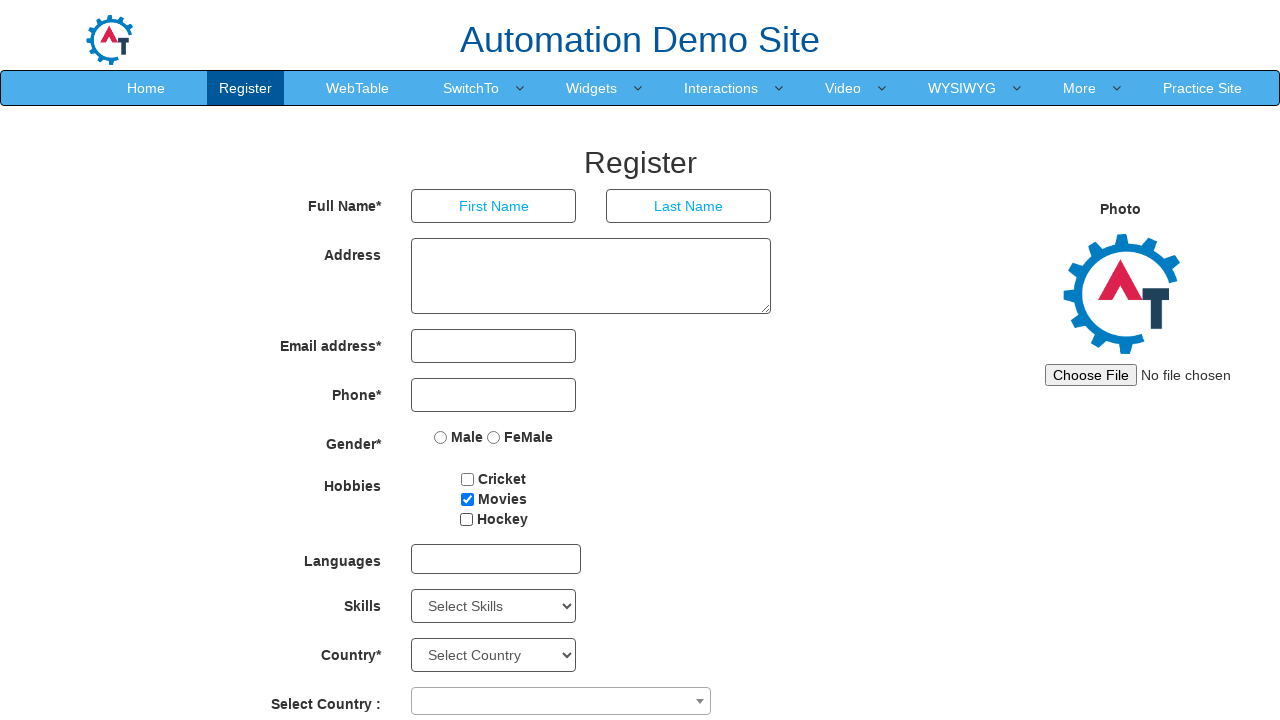

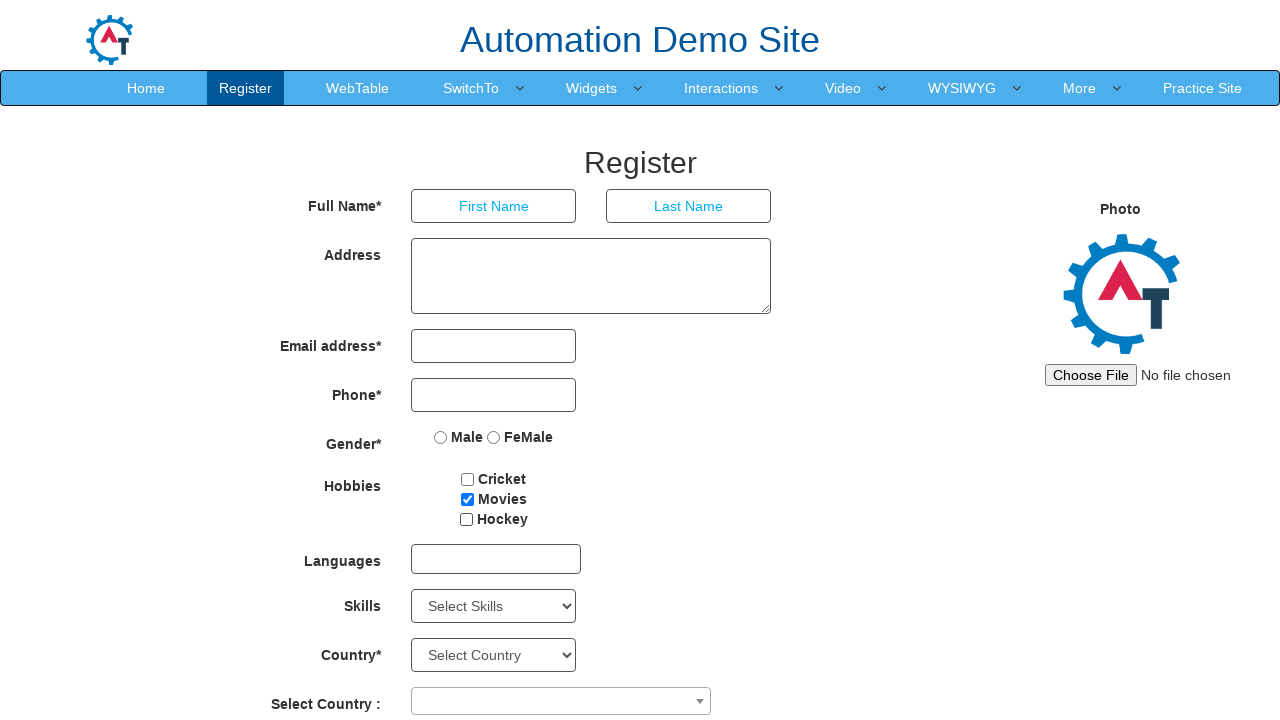